Tests a data types form by filling in personal information fields (first name, last name, address, city, country, email, phone, job position, company) while leaving zip code empty, then submitting the form.

Starting URL: https://bonigarcia.dev/selenium-webdriver-java/data-types.html

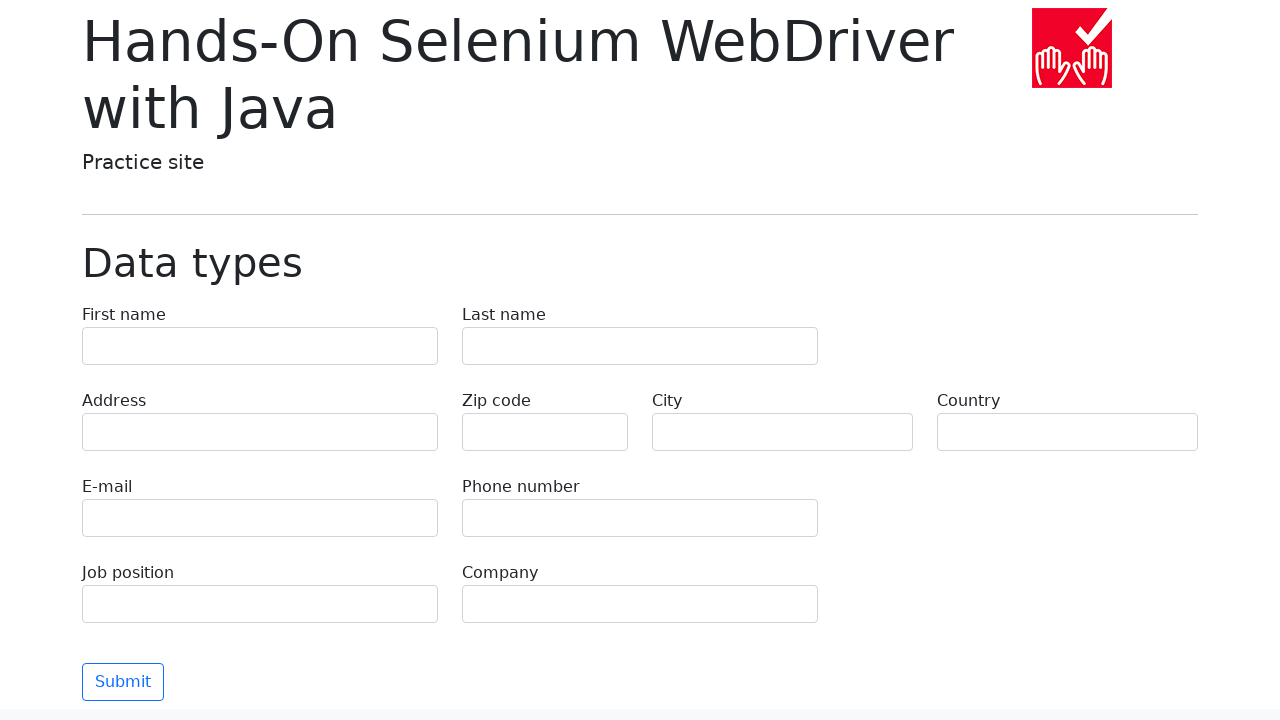

Filled first name field with 'Иван' on [name="first-name"]
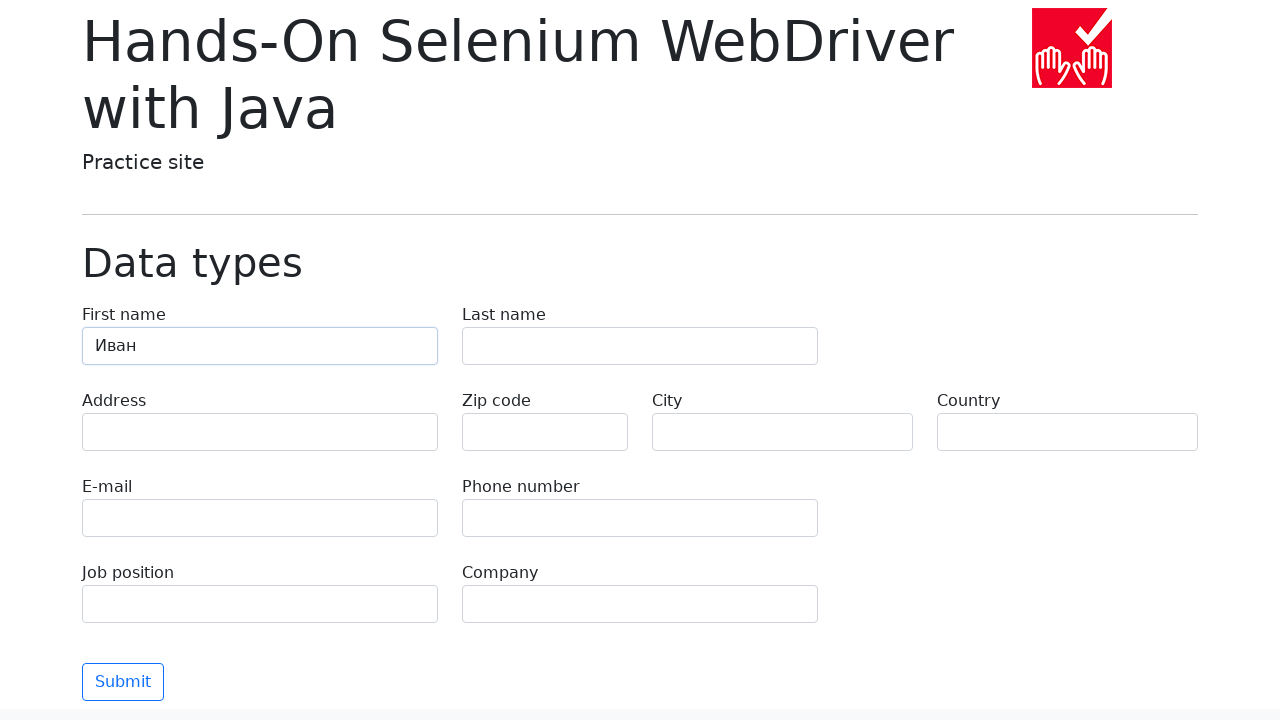

Filled last name field with 'Петров' on [name="last-name"]
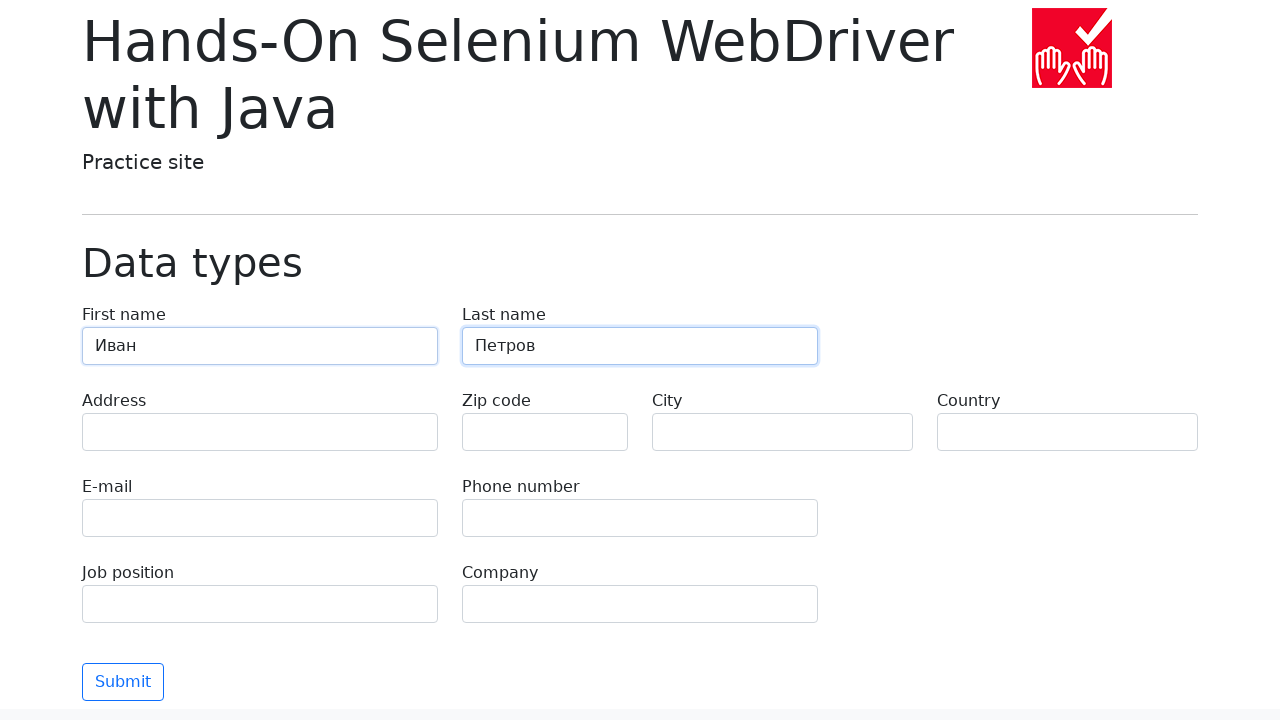

Filled address field with 'Ленина, 55-3' on [name="address"]
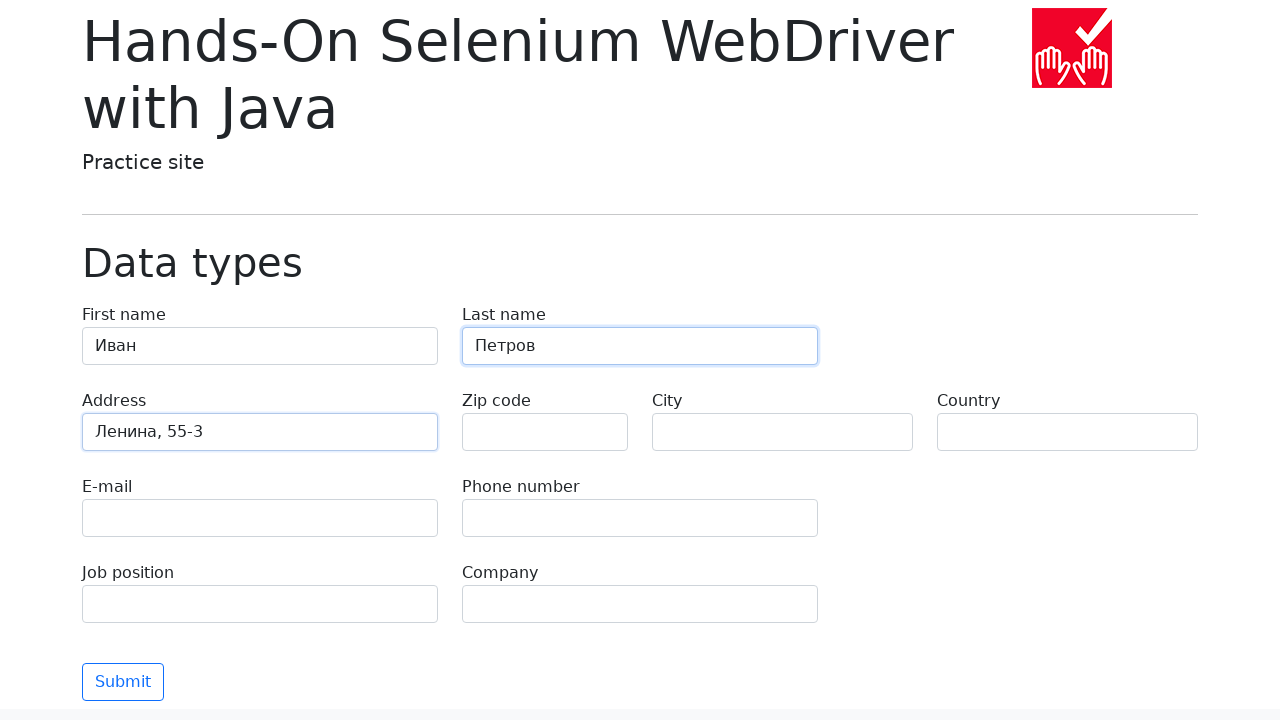

Filled city field with 'Москва' on [name="city"]
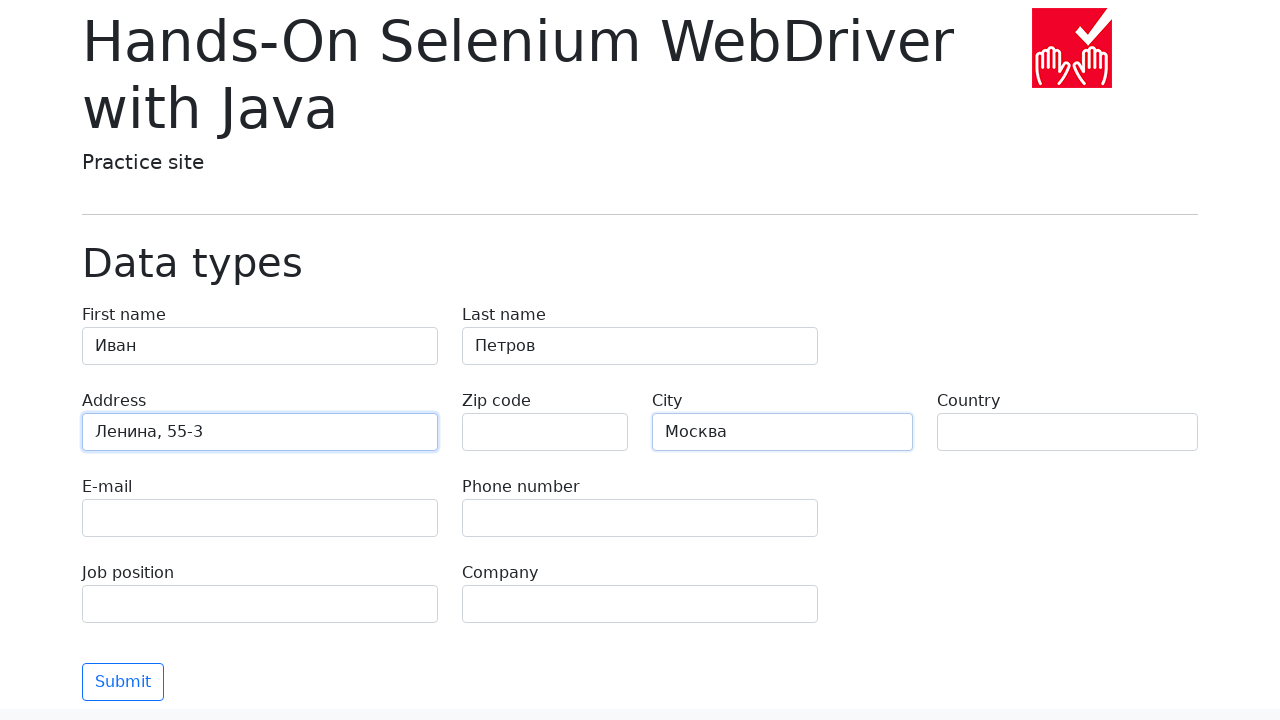

Filled country field with 'Россия' on [name="country"]
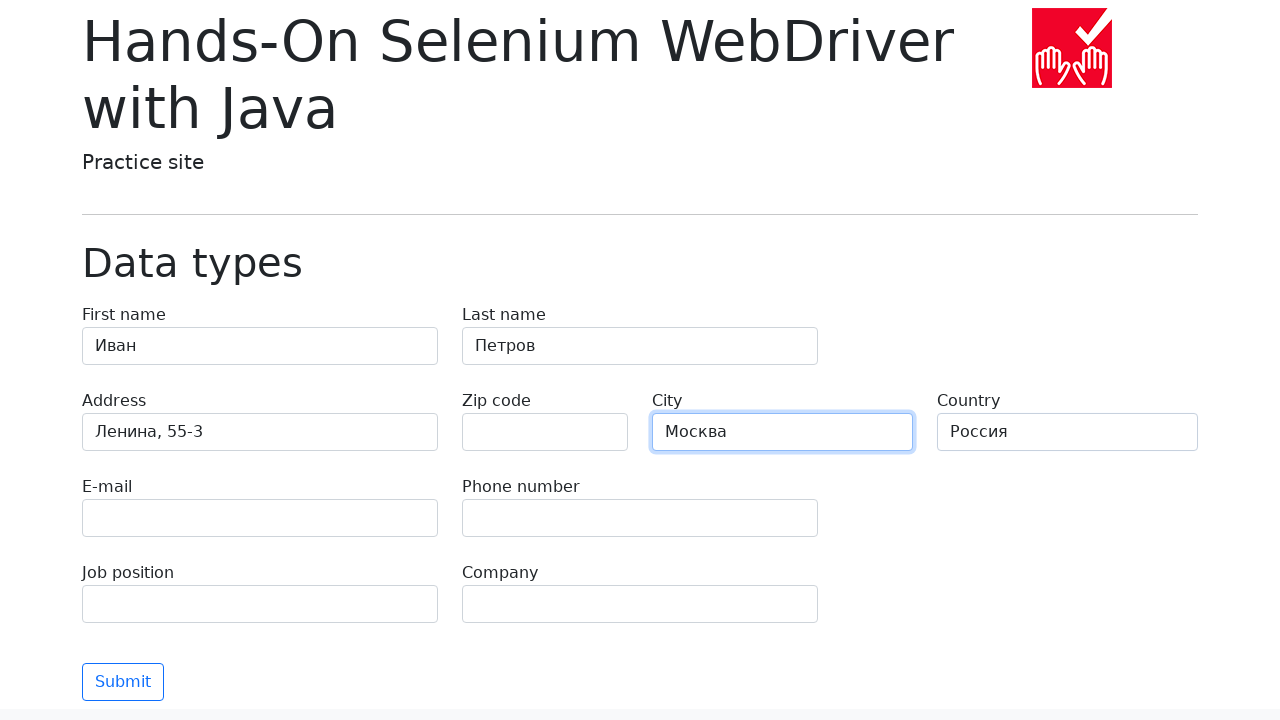

Filled email field with 'test@skypro.com' on [name="e-mail"]
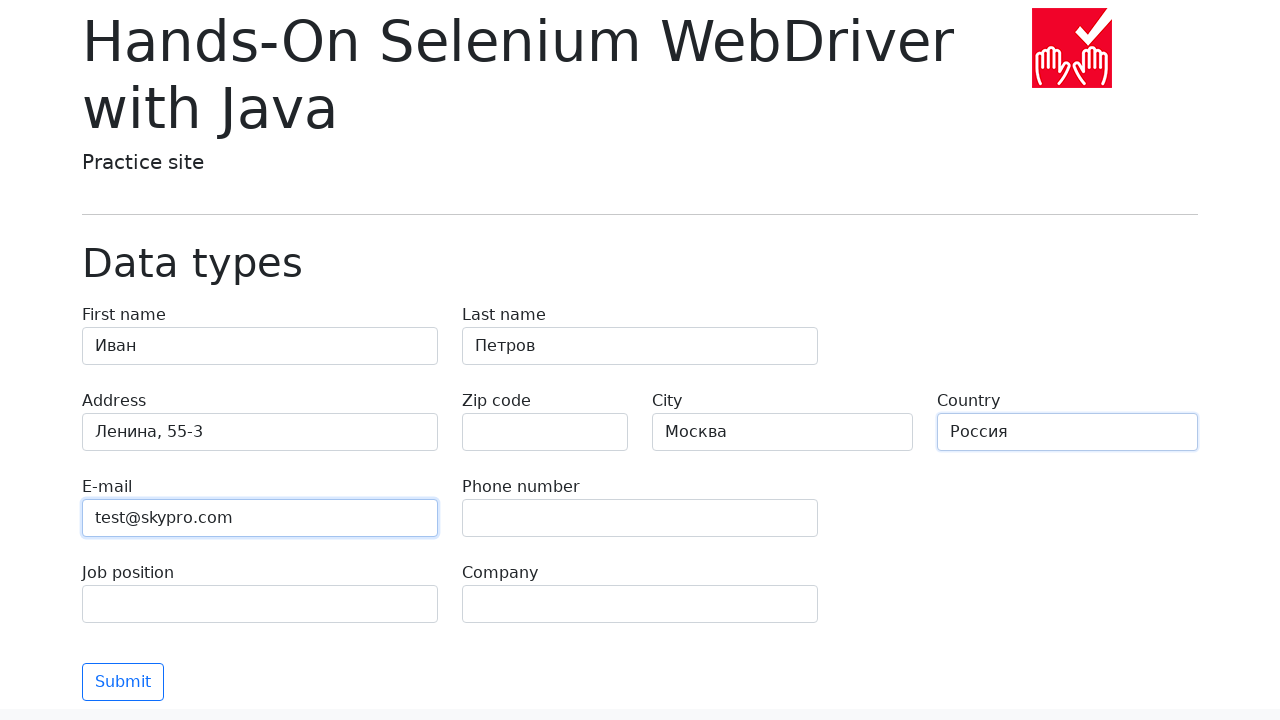

Filled phone field with '+7985899998787' on [name="phone"]
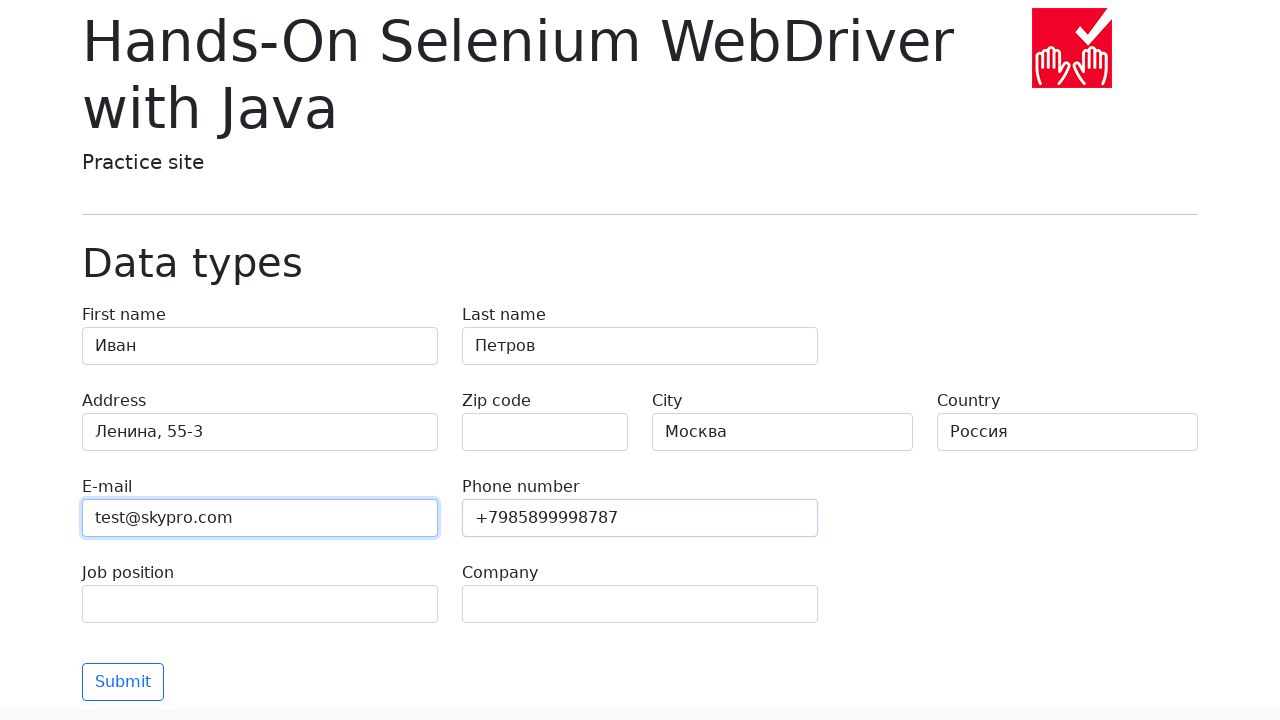

Filled job position field with 'QA' on [name="job-position"]
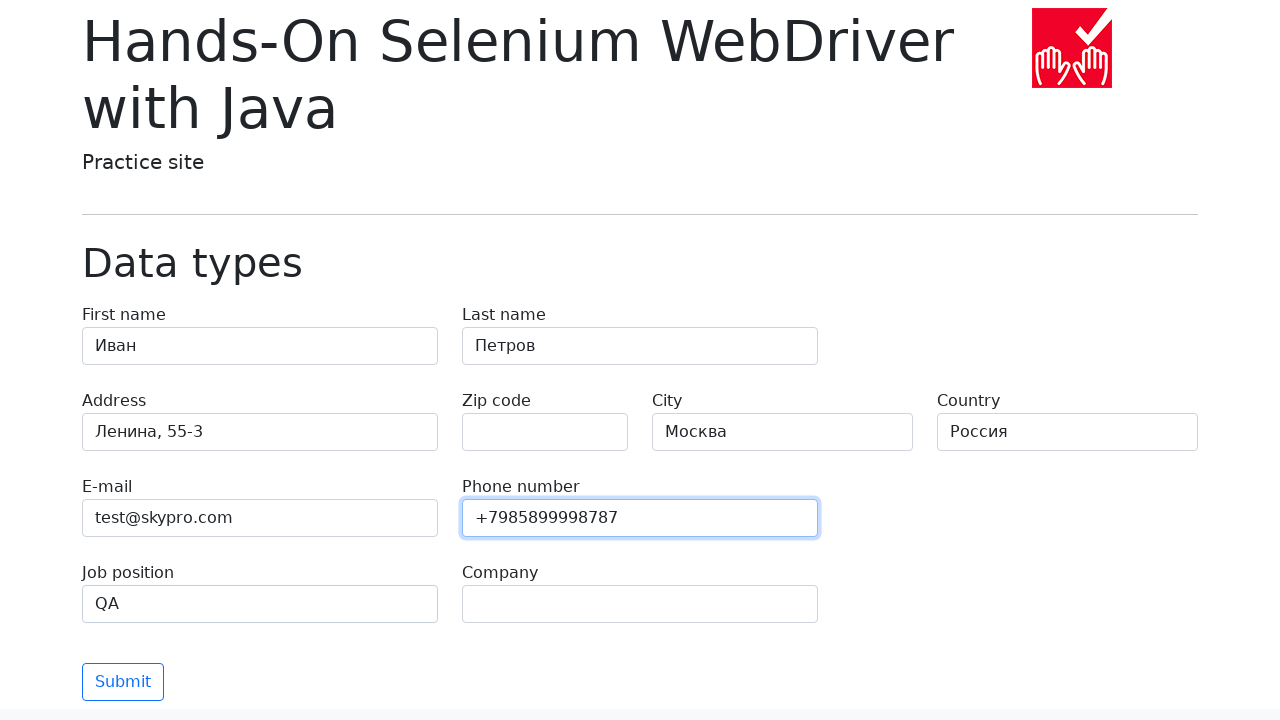

Filled company field with 'SkyPro' on [name="company"]
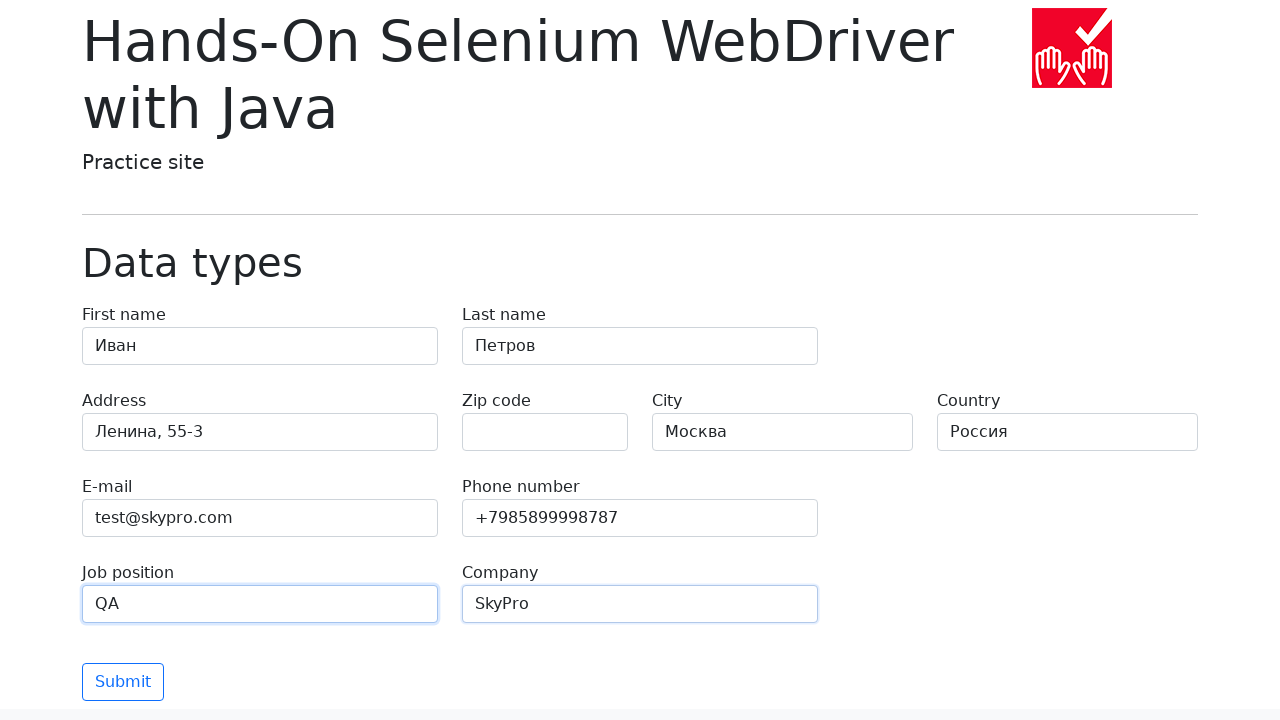

Cleared zip code field, leaving it empty on [name="zip-code"]
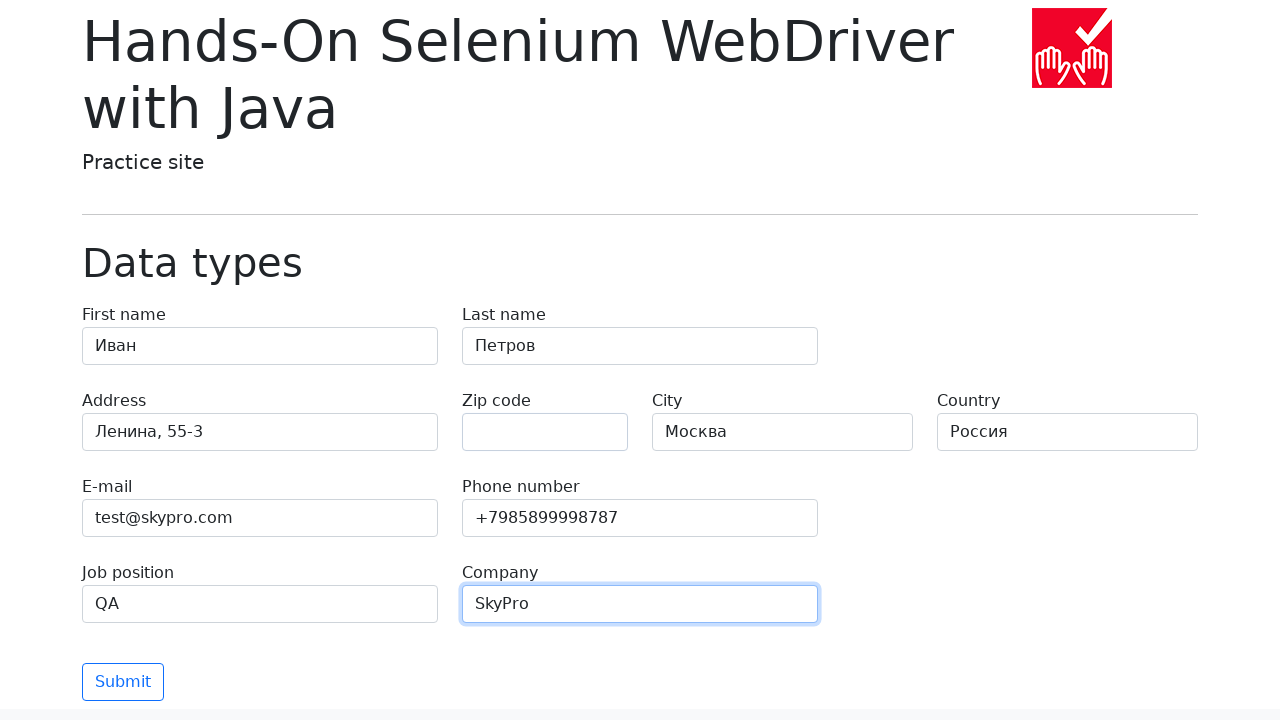

Clicked submit button to submit the form at (123, 682) on [type="submit"]
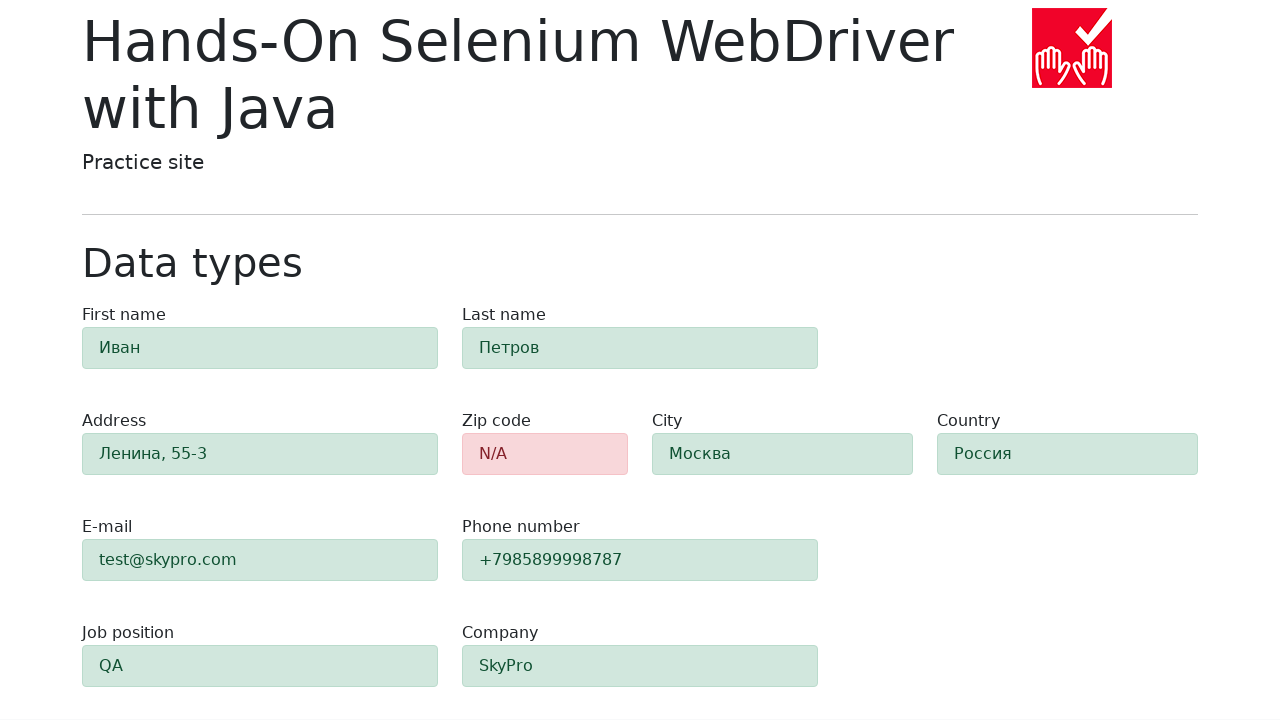

Form submission completed and page loaded
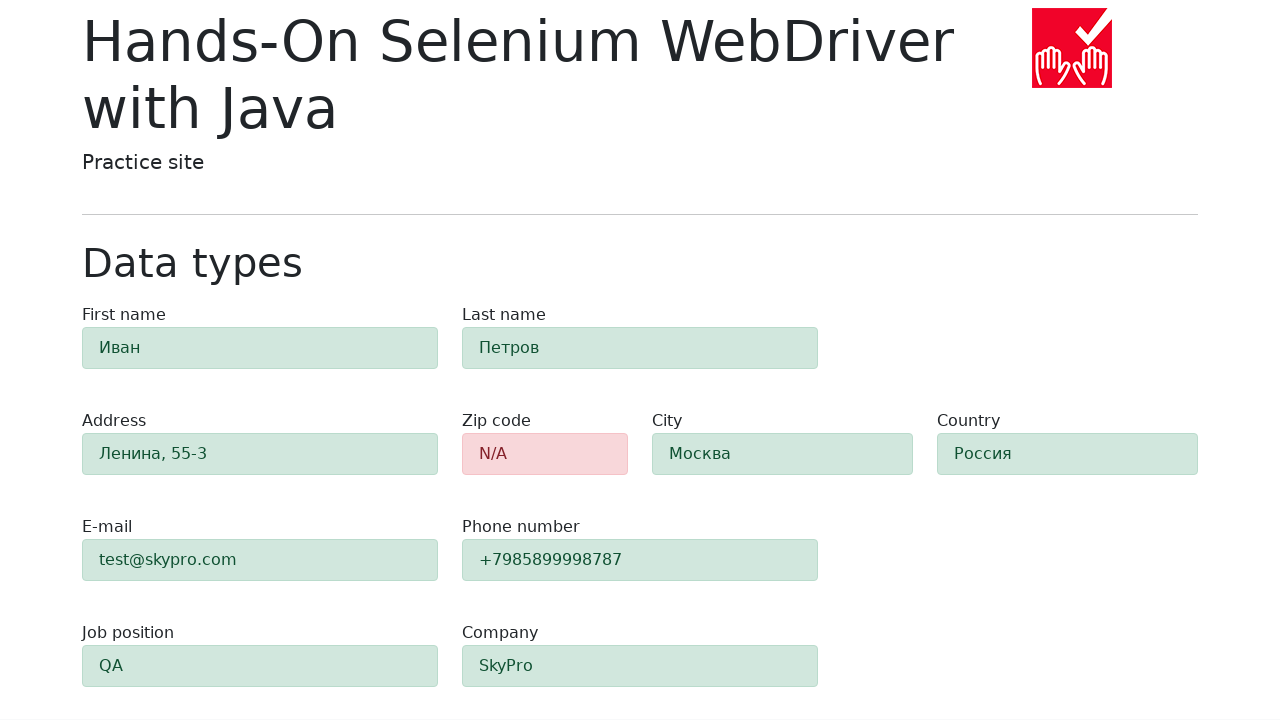

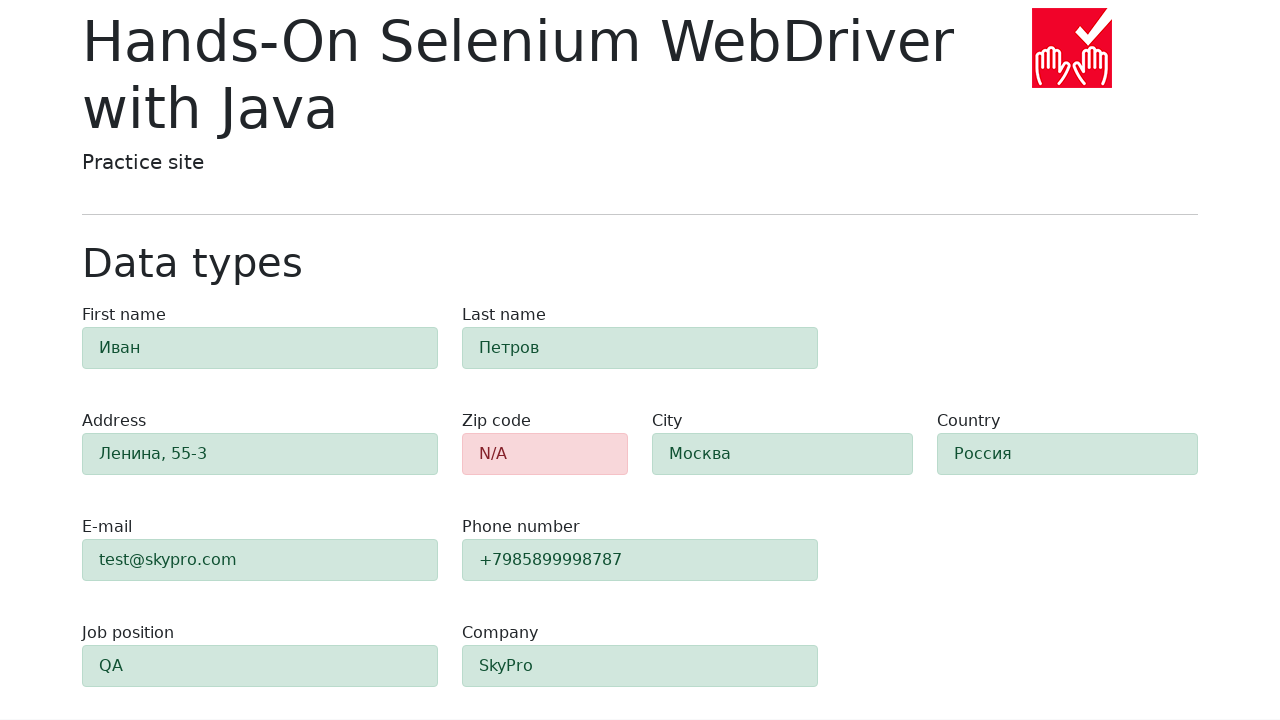